Tests that clicking All filter shows all todo items regardless of completion status

Starting URL: https://demo.playwright.dev/todomvc

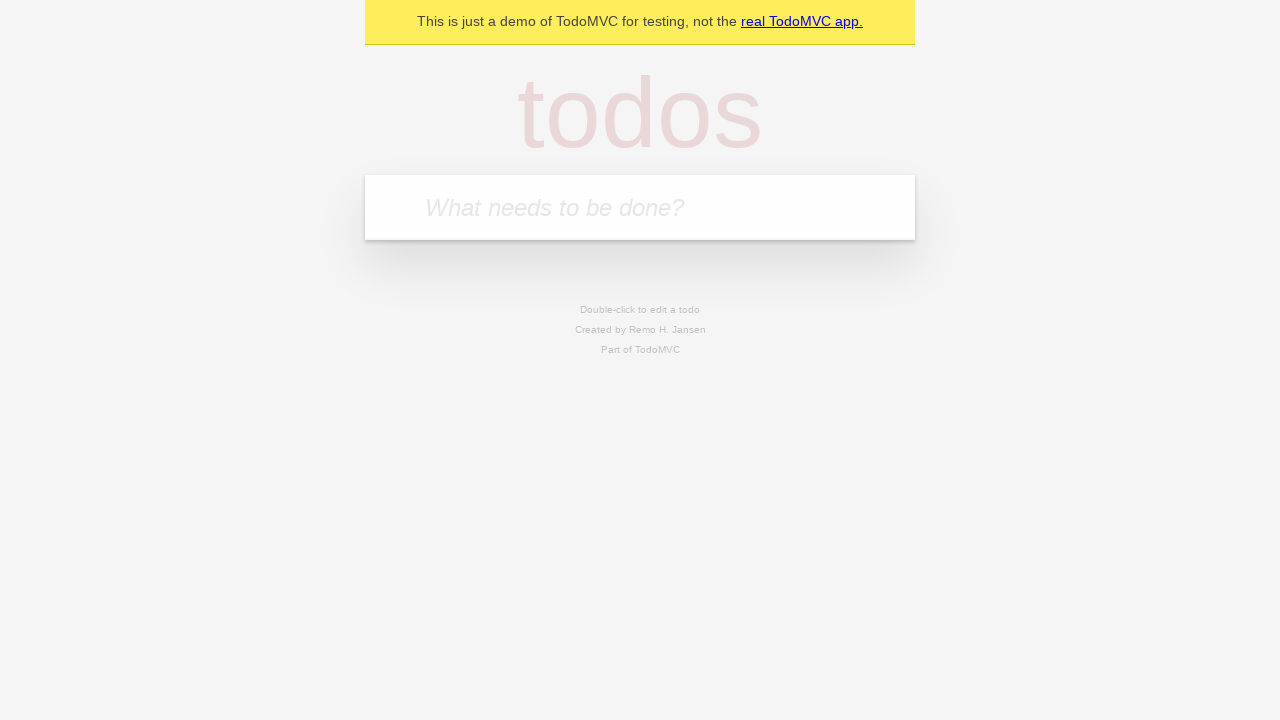

Filled todo input with 'buy some cheese' on internal:attr=[placeholder="What needs to be done?"i]
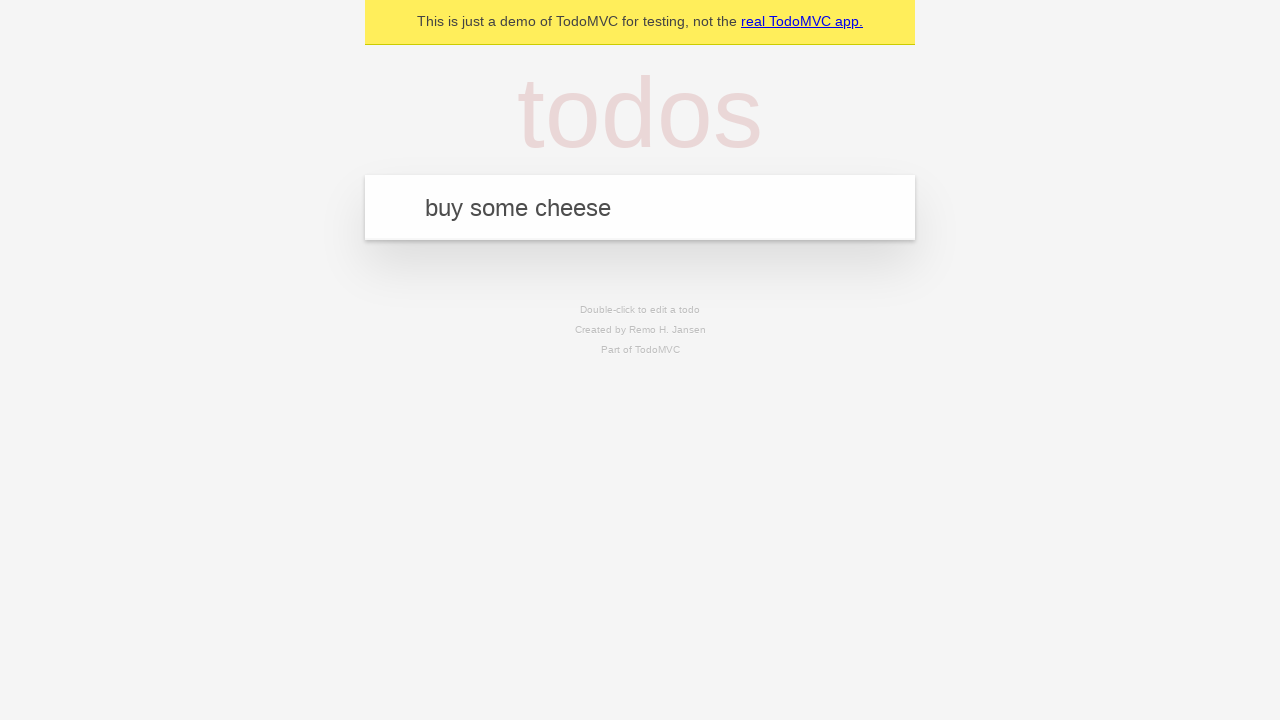

Pressed Enter to add first todo on internal:attr=[placeholder="What needs to be done?"i]
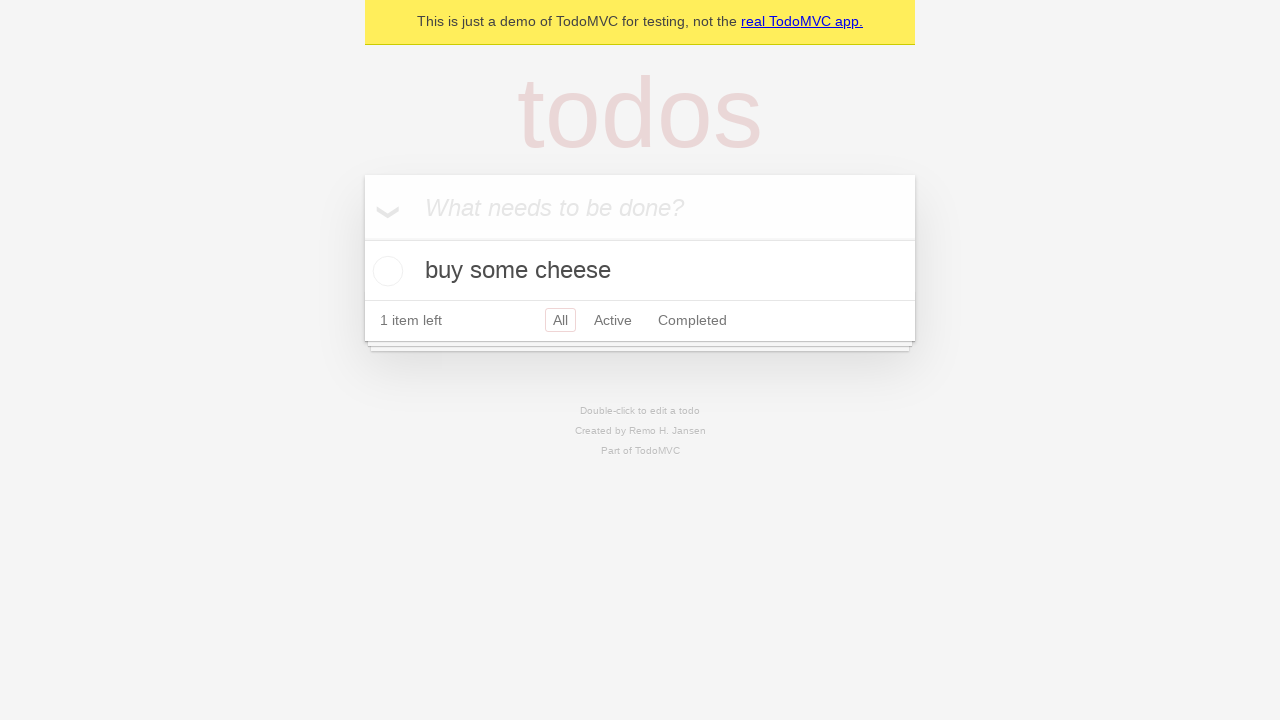

Filled todo input with 'feed the cat' on internal:attr=[placeholder="What needs to be done?"i]
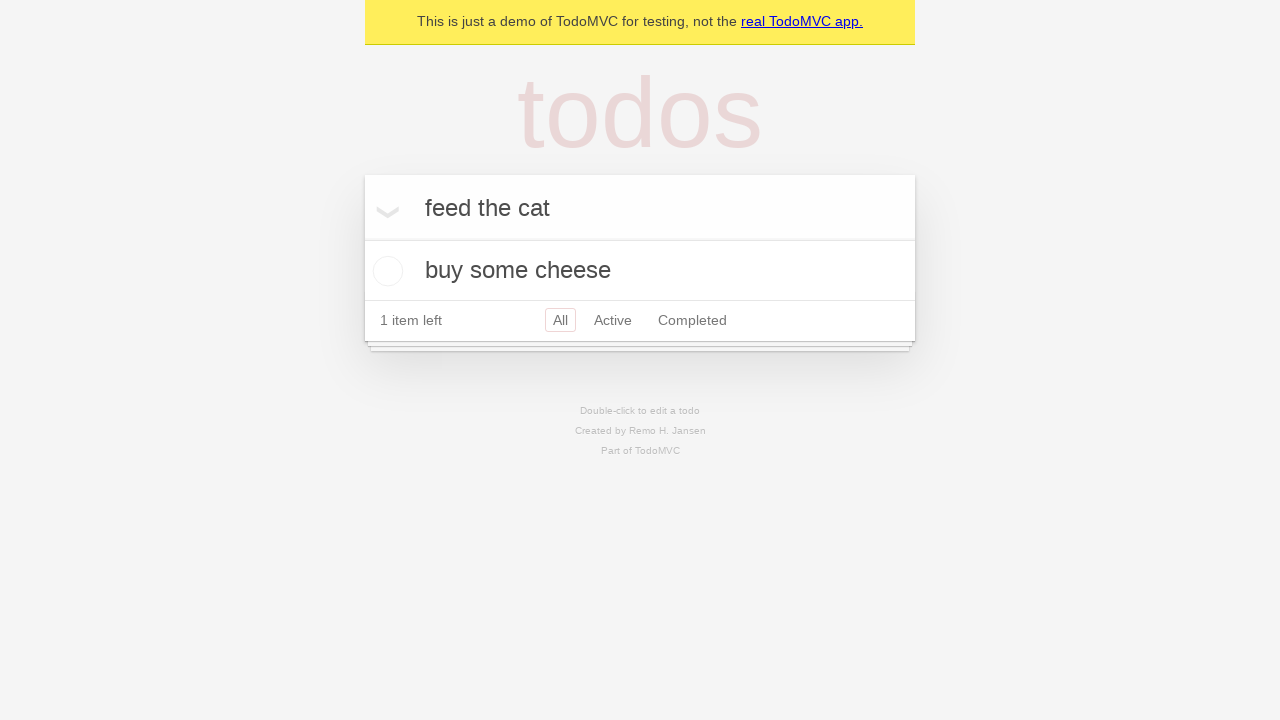

Pressed Enter to add second todo on internal:attr=[placeholder="What needs to be done?"i]
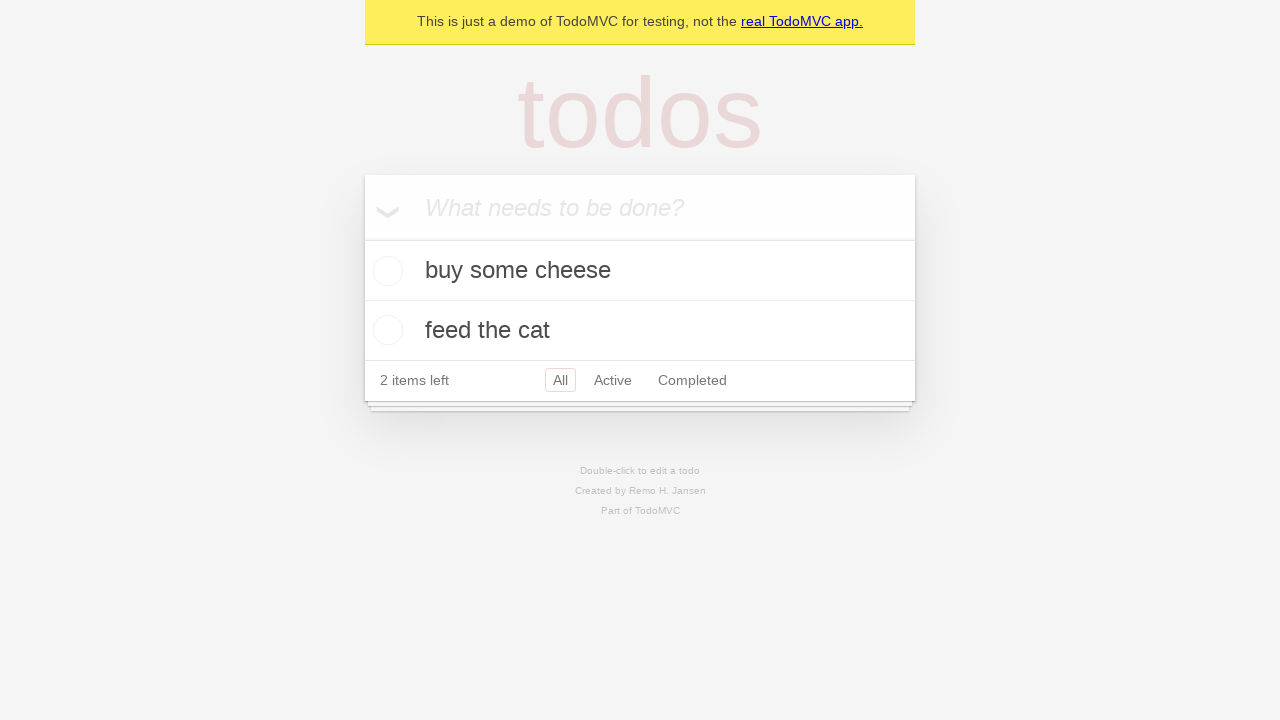

Filled todo input with 'book a doctors appointment' on internal:attr=[placeholder="What needs to be done?"i]
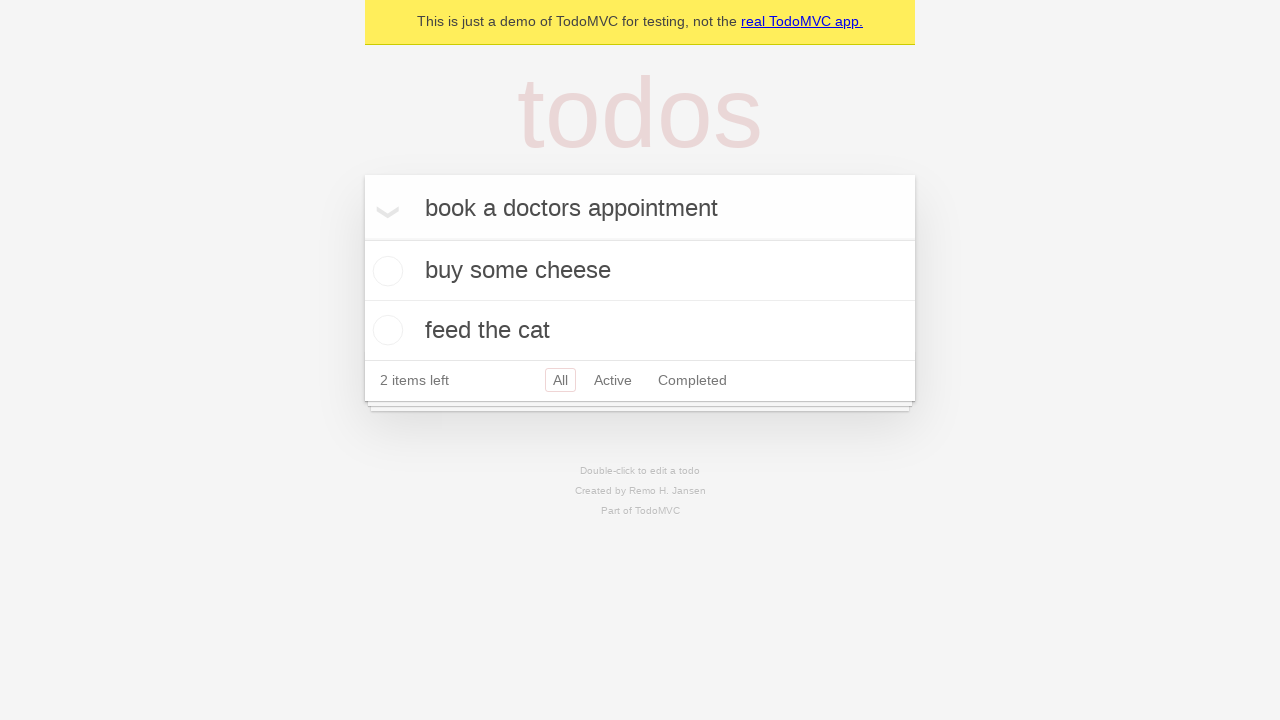

Pressed Enter to add third todo on internal:attr=[placeholder="What needs to be done?"i]
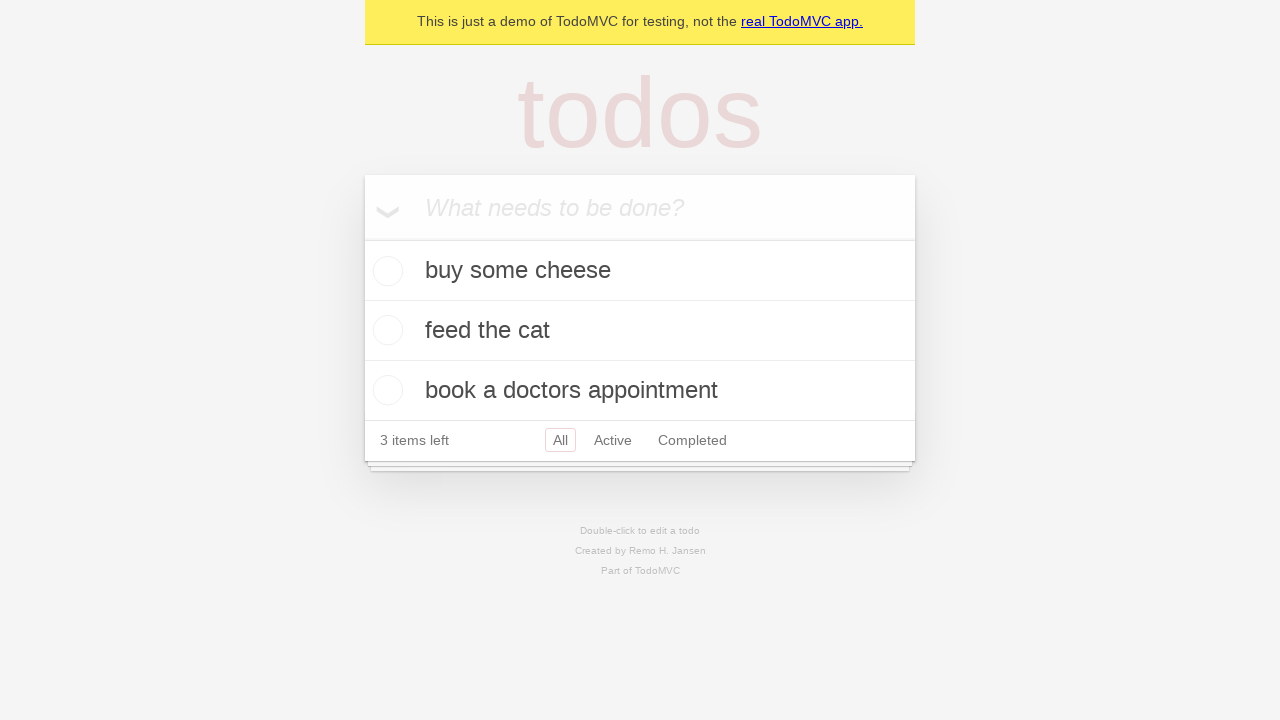

Checked the second todo item (feed the cat) at (385, 330) on internal:testid=[data-testid="todo-item"s] >> nth=1 >> internal:role=checkbox
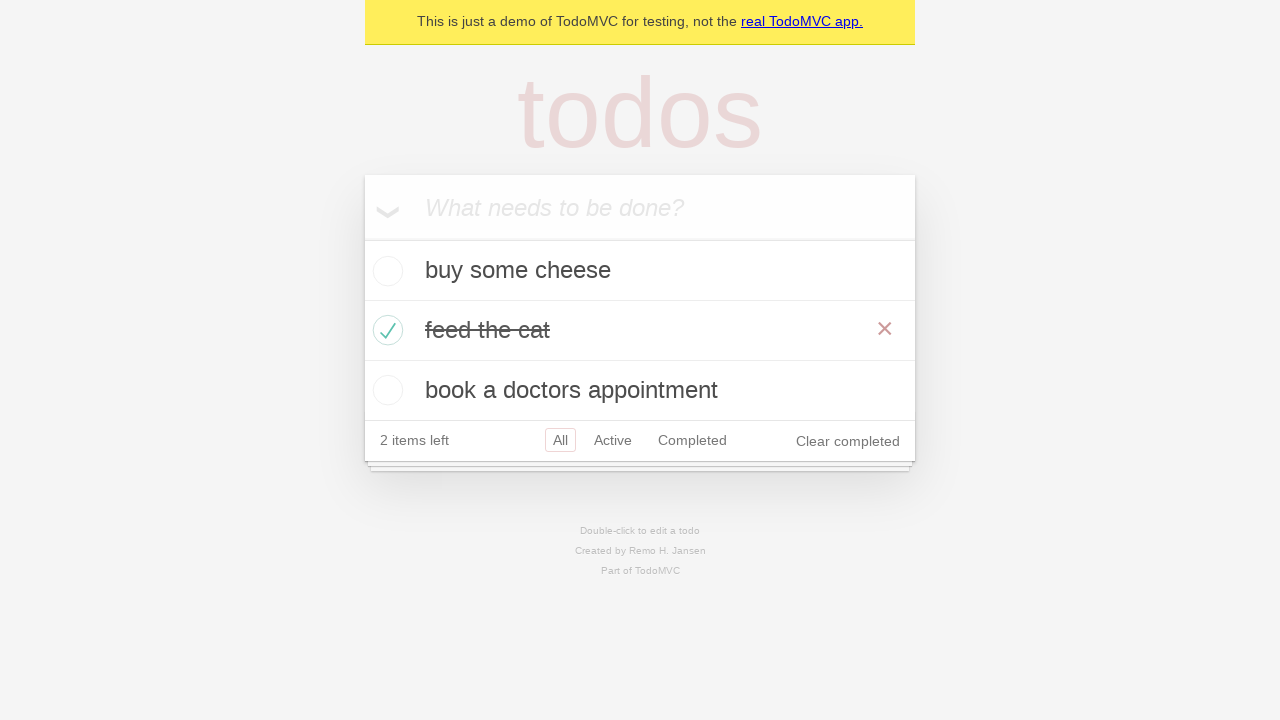

Clicked Active filter at (613, 440) on internal:role=link[name="Active"i]
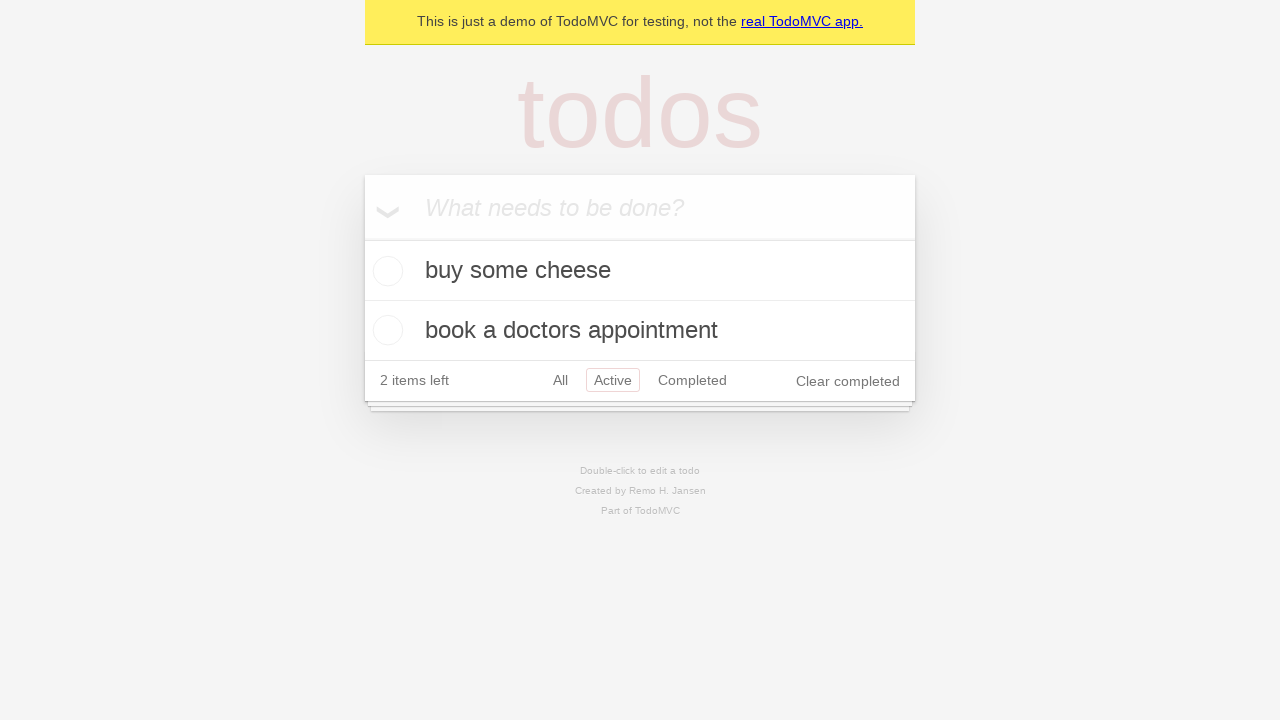

Clicked Completed filter at (692, 380) on internal:role=link[name="Completed"i]
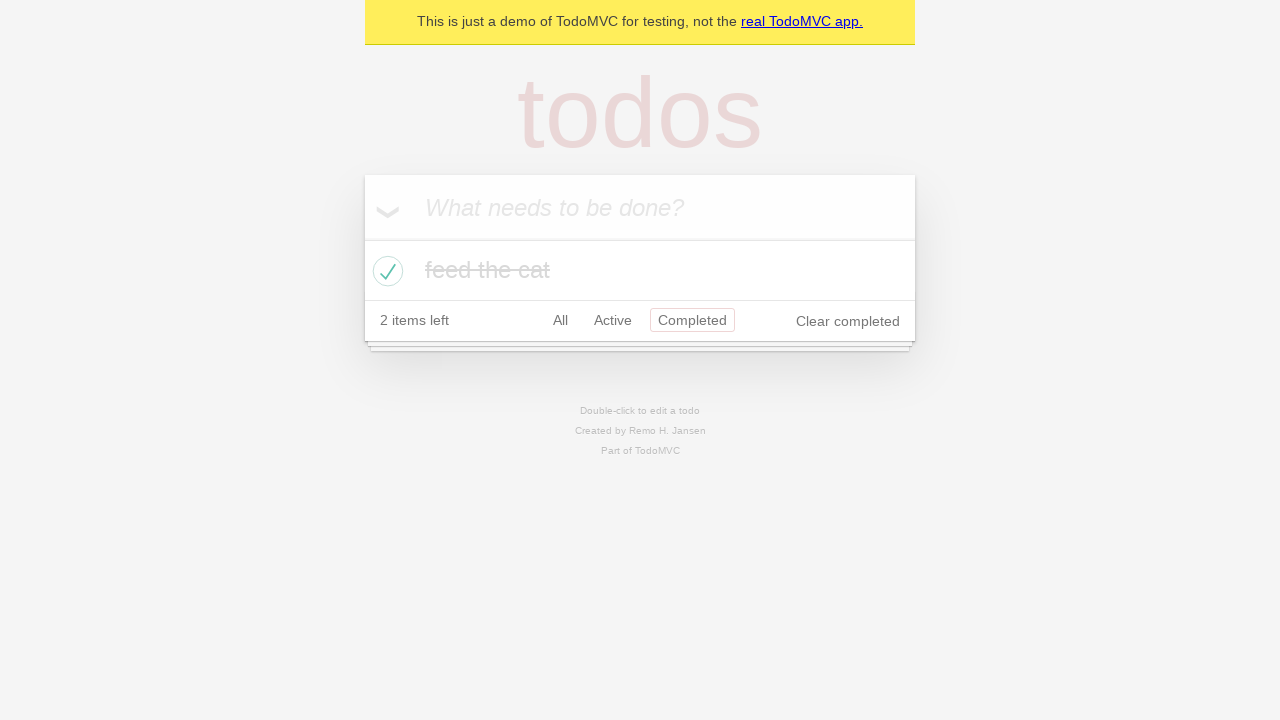

Clicked All filter to display all items at (560, 320) on internal:role=link[name="All"i]
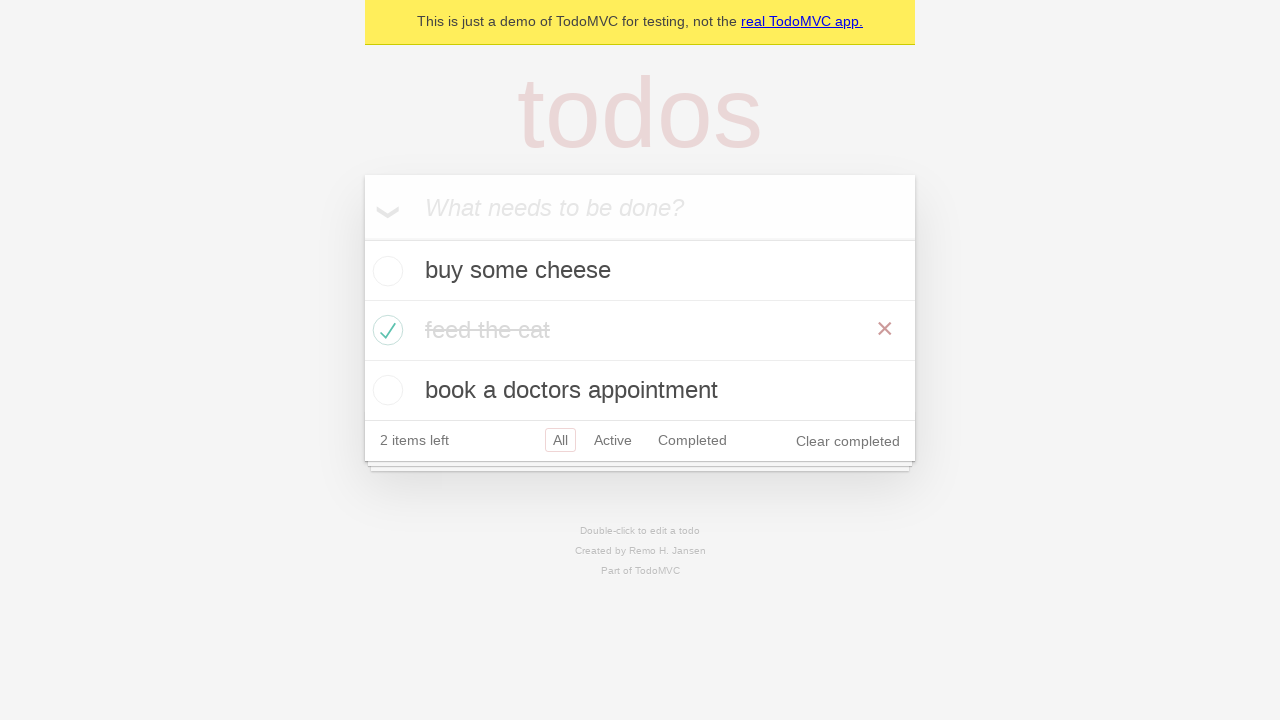

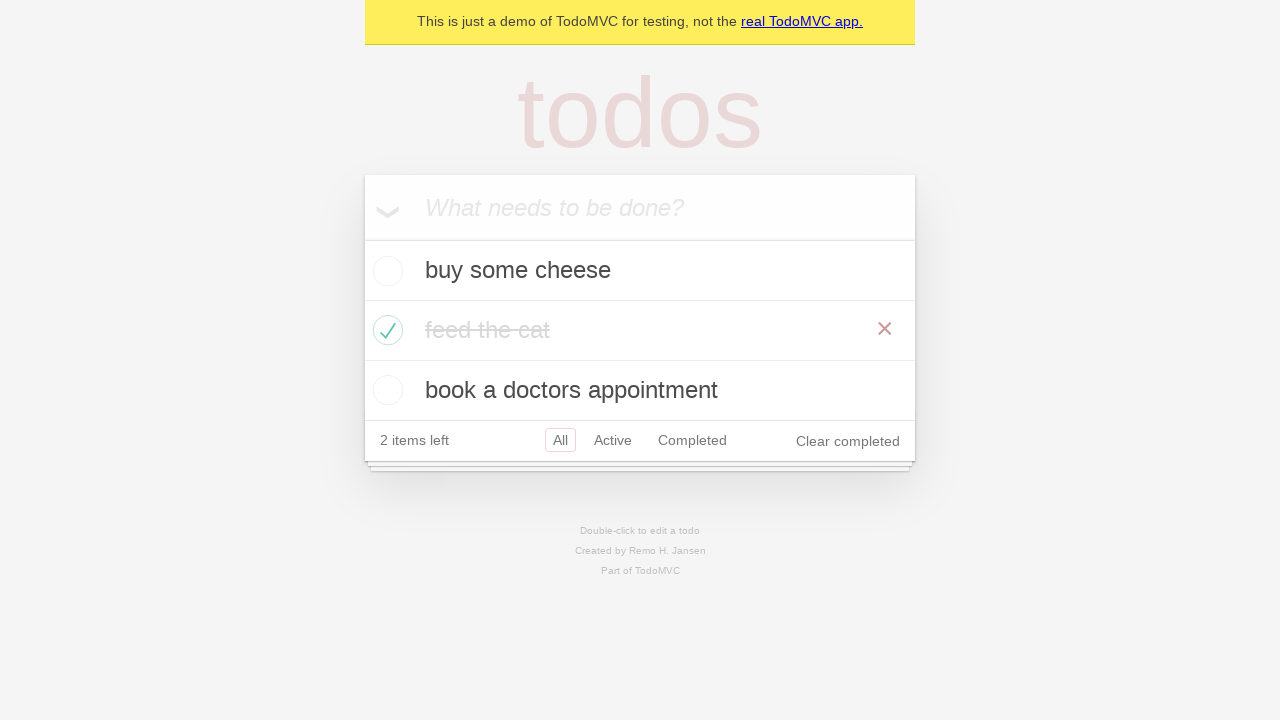